Tests clicking on a link that opens a popup window on the omayo test blog page

Starting URL: https://omayo.blogspot.com/

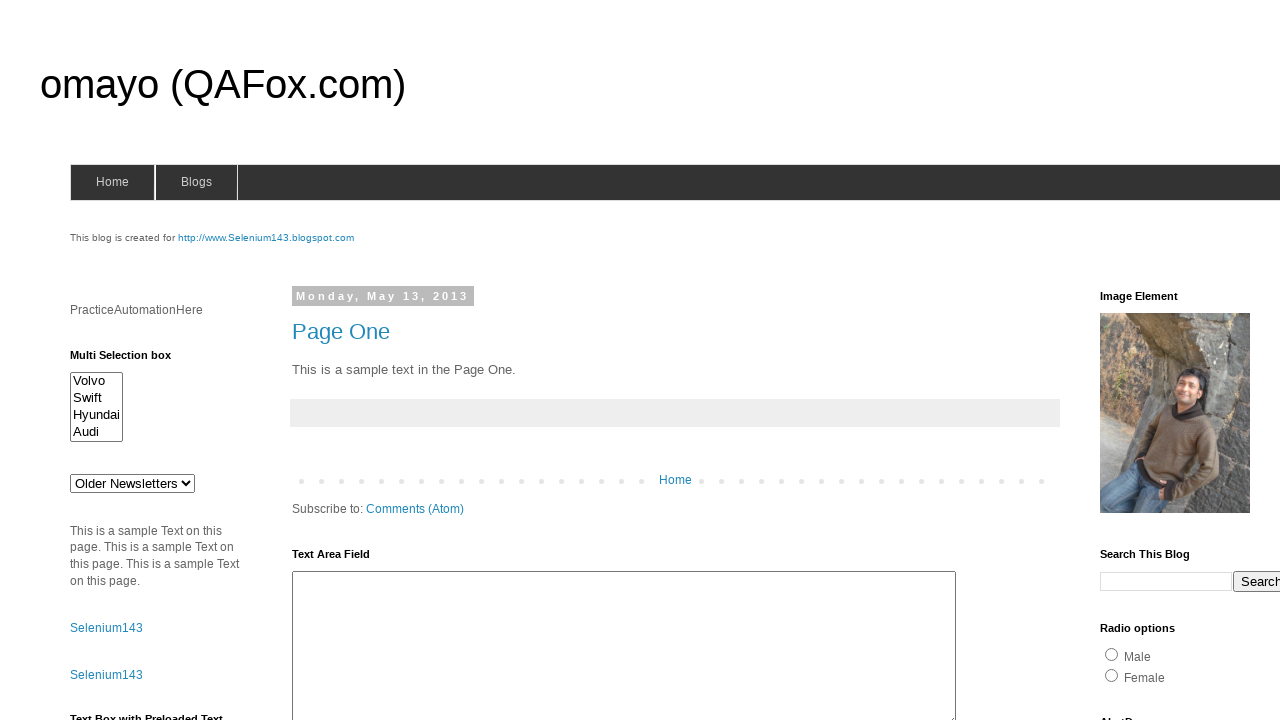

Clicked on 'Open a popup window' link at (132, 360) on a:has-text('Open a popup window')
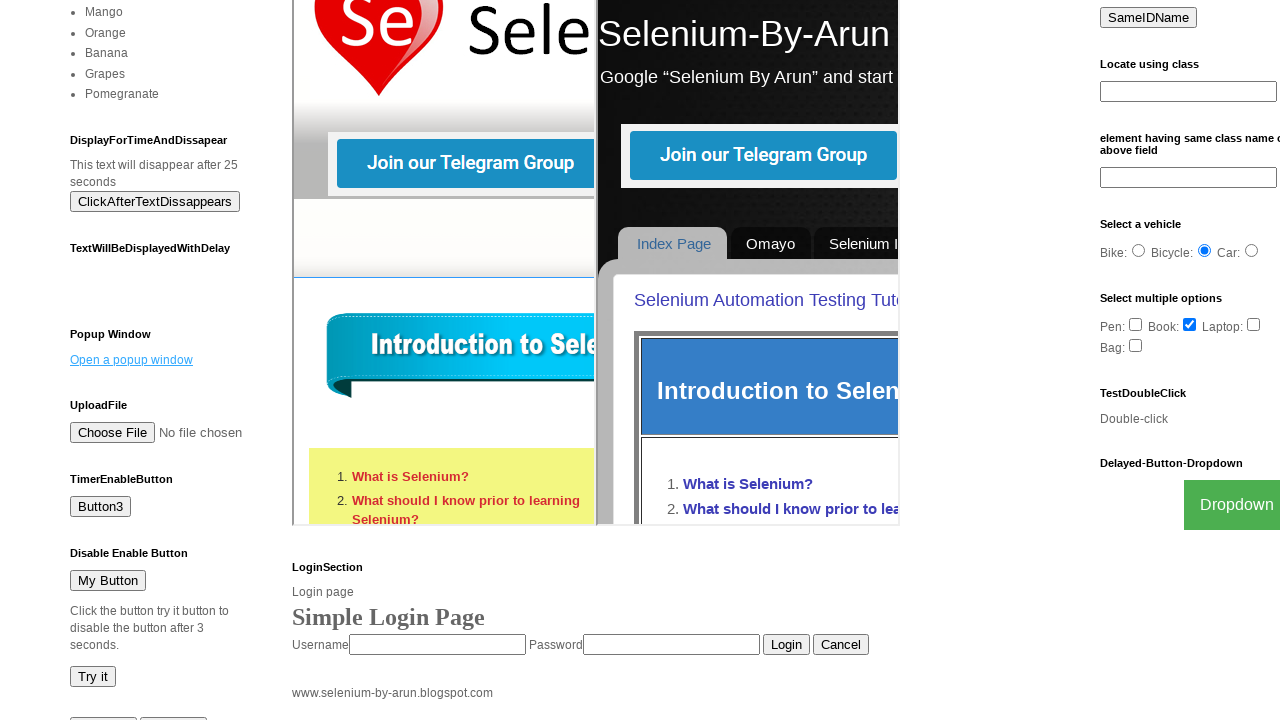

Waited 1 second for popup window to open
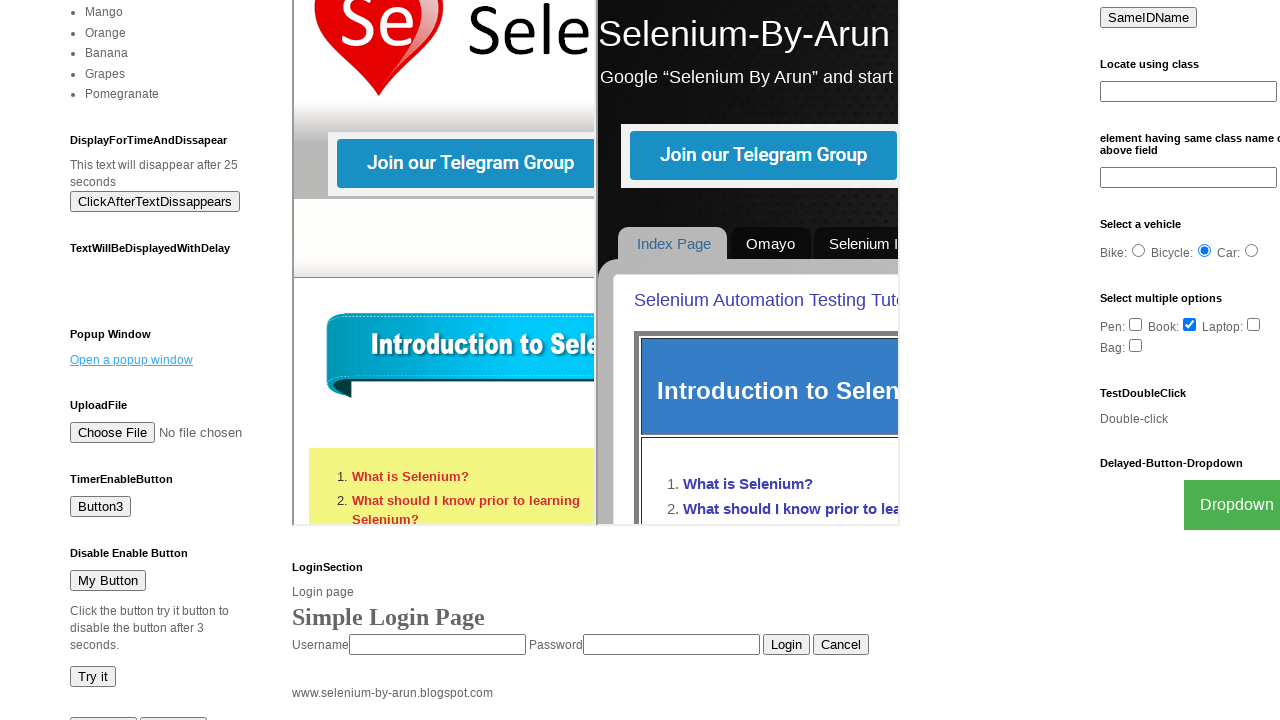

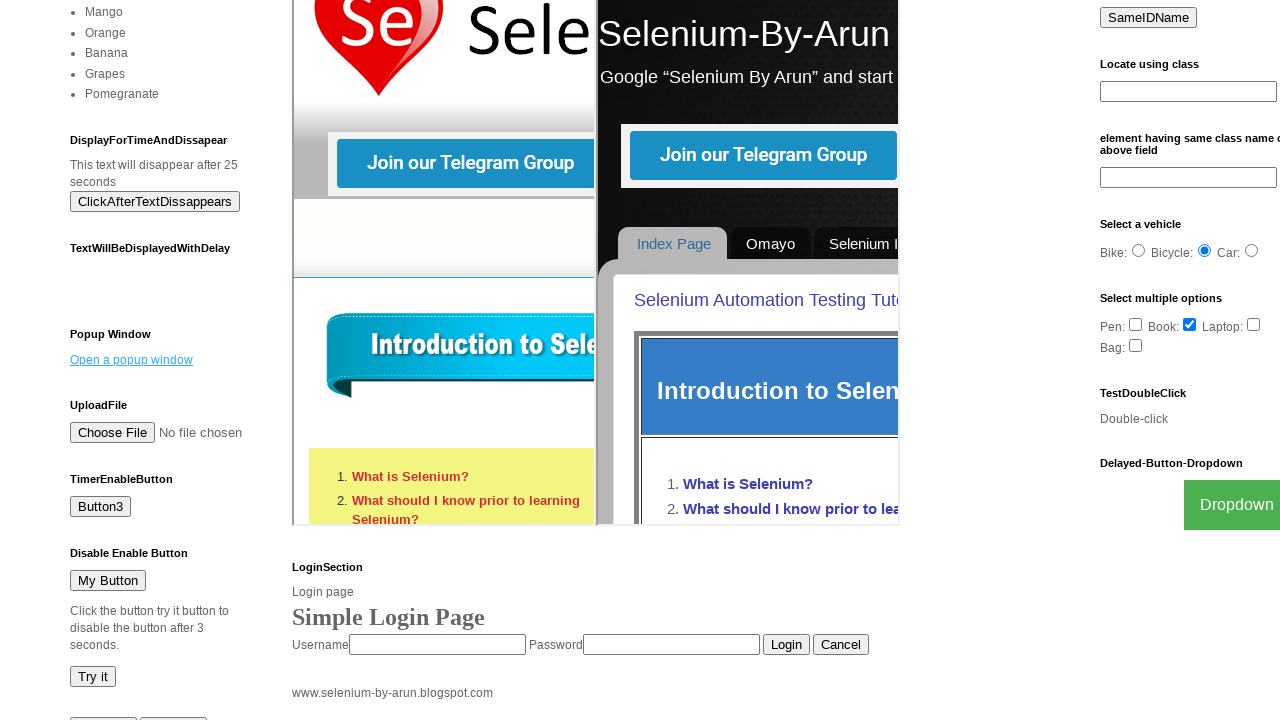